Tests JavaScript alert handling by triggering an alert popup, accepting it, and verifying the result message

Starting URL: https://the-internet.herokuapp.com/javascript_alerts

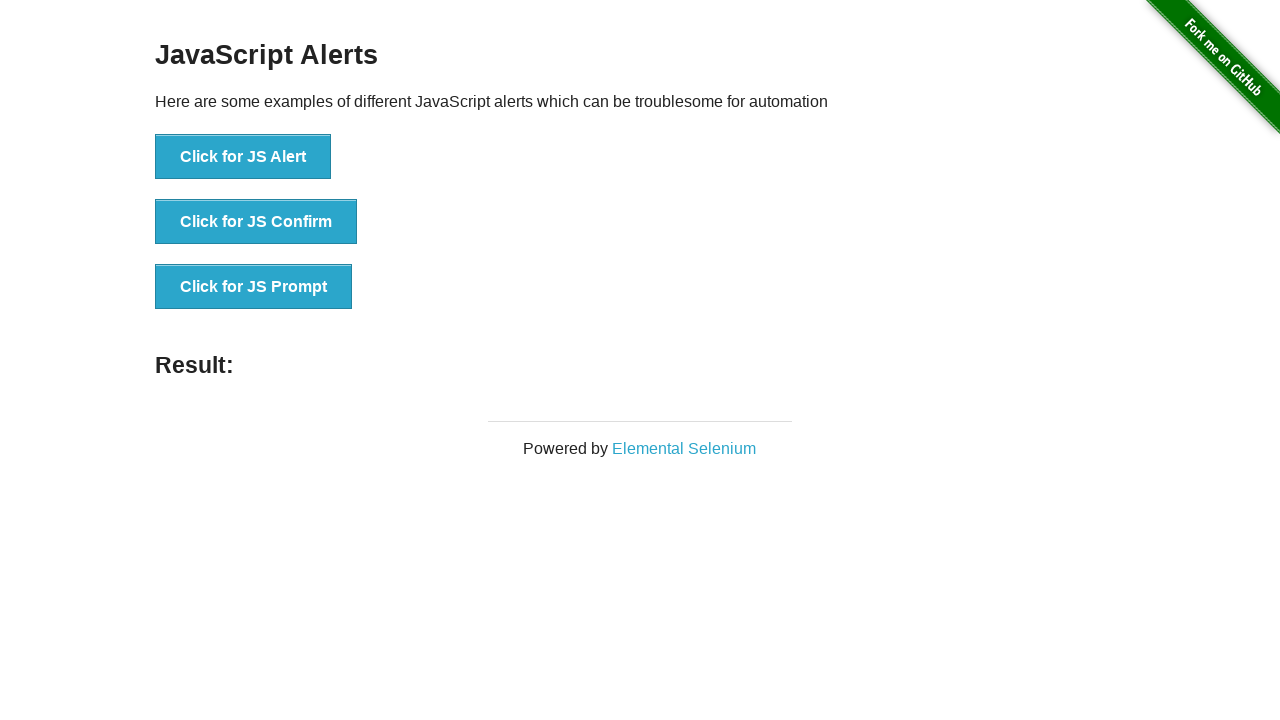

Clicked button to trigger JavaScript alert at (243, 157) on xpath=//button[@onclick='jsAlert()']
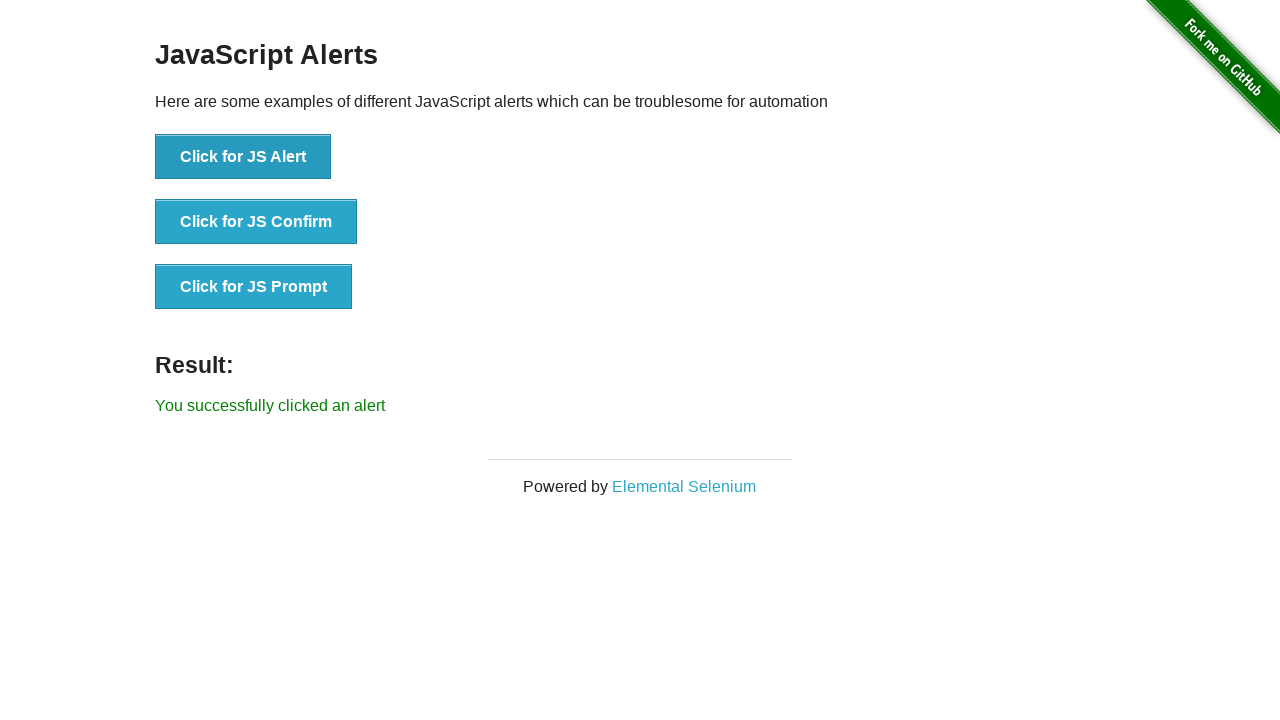

Registered dialog handler to accept alerts
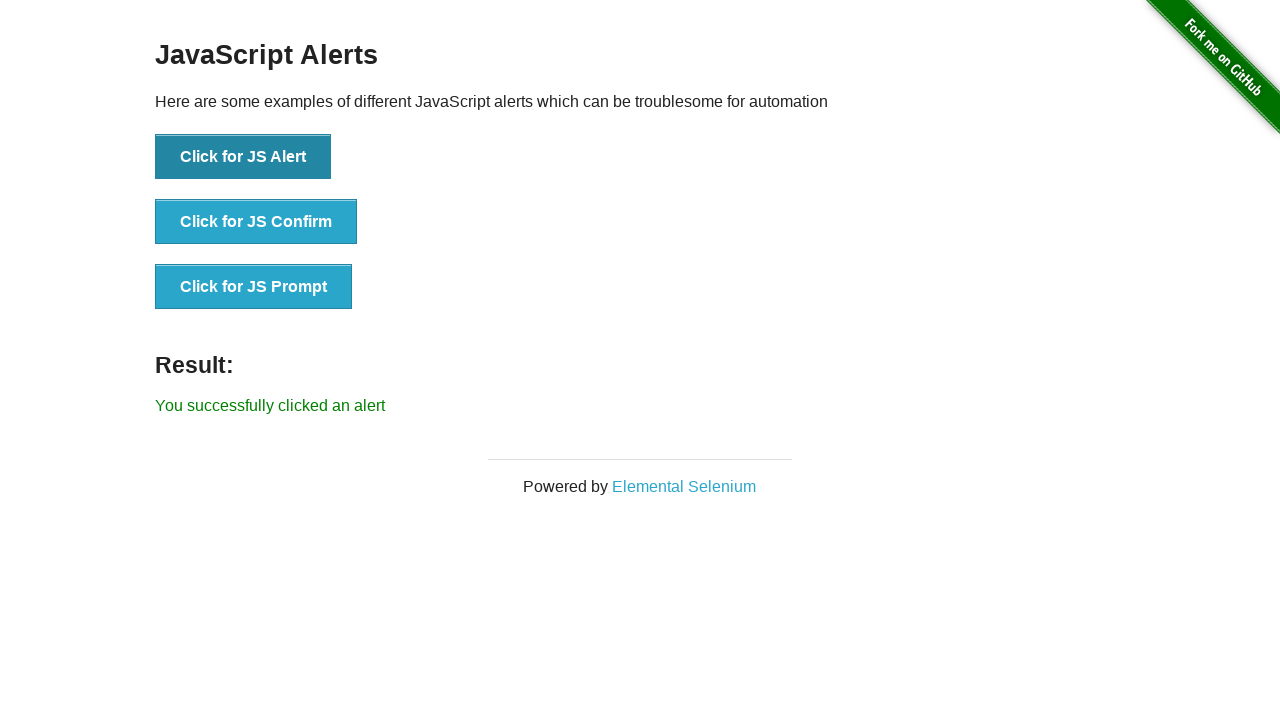

Clicked alert button and accepted the popup at (243, 157) on xpath=//button[@onclick='jsAlert()']
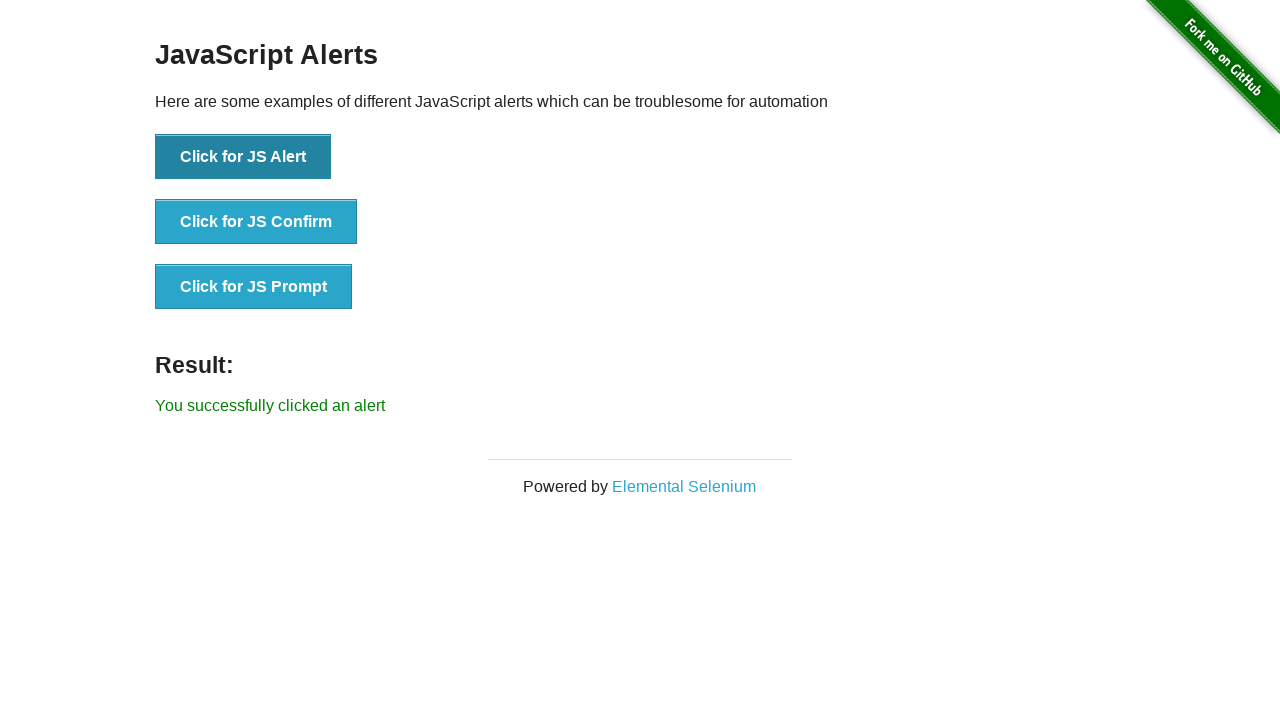

Retrieved result text from page
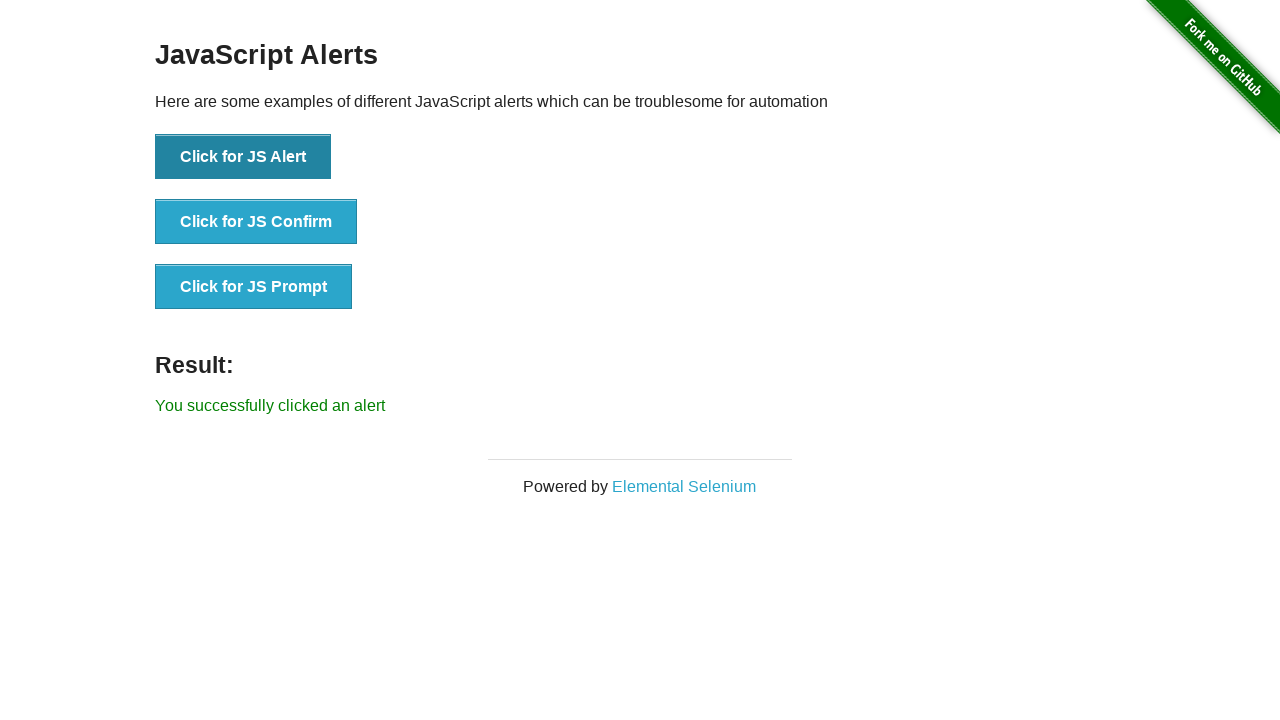

Verified result message: 'You successfully clicked an alert'
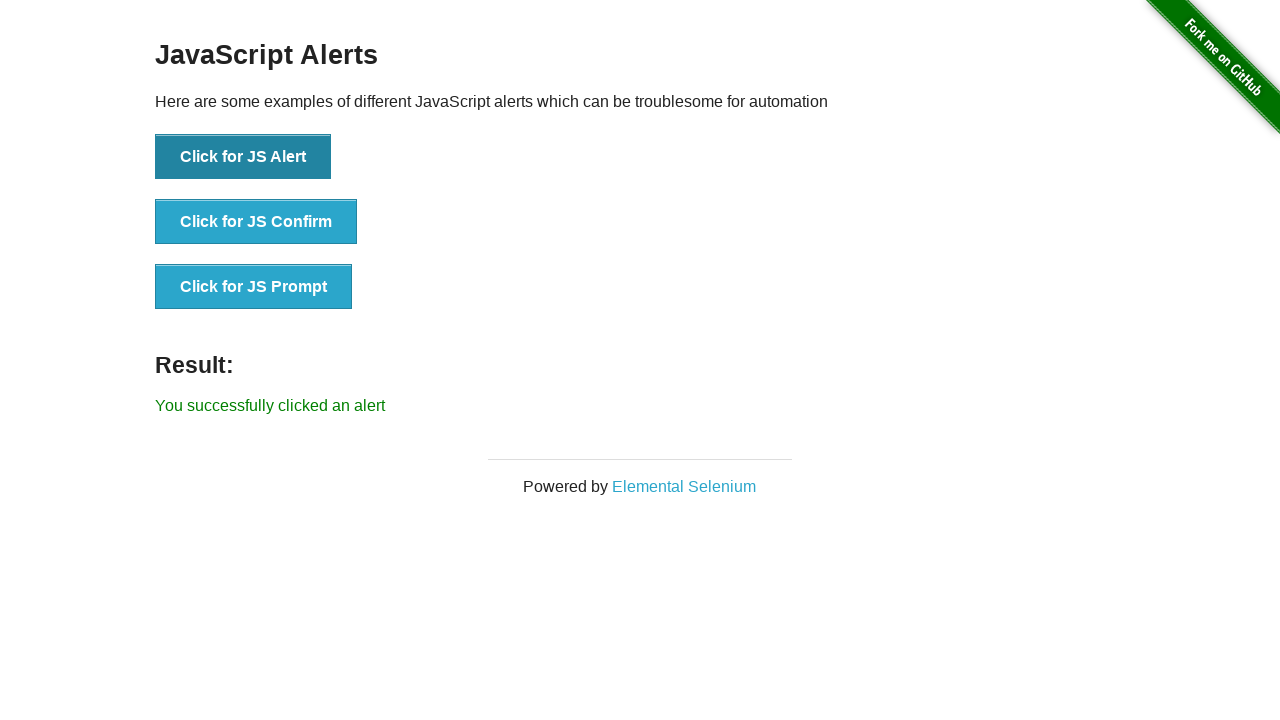

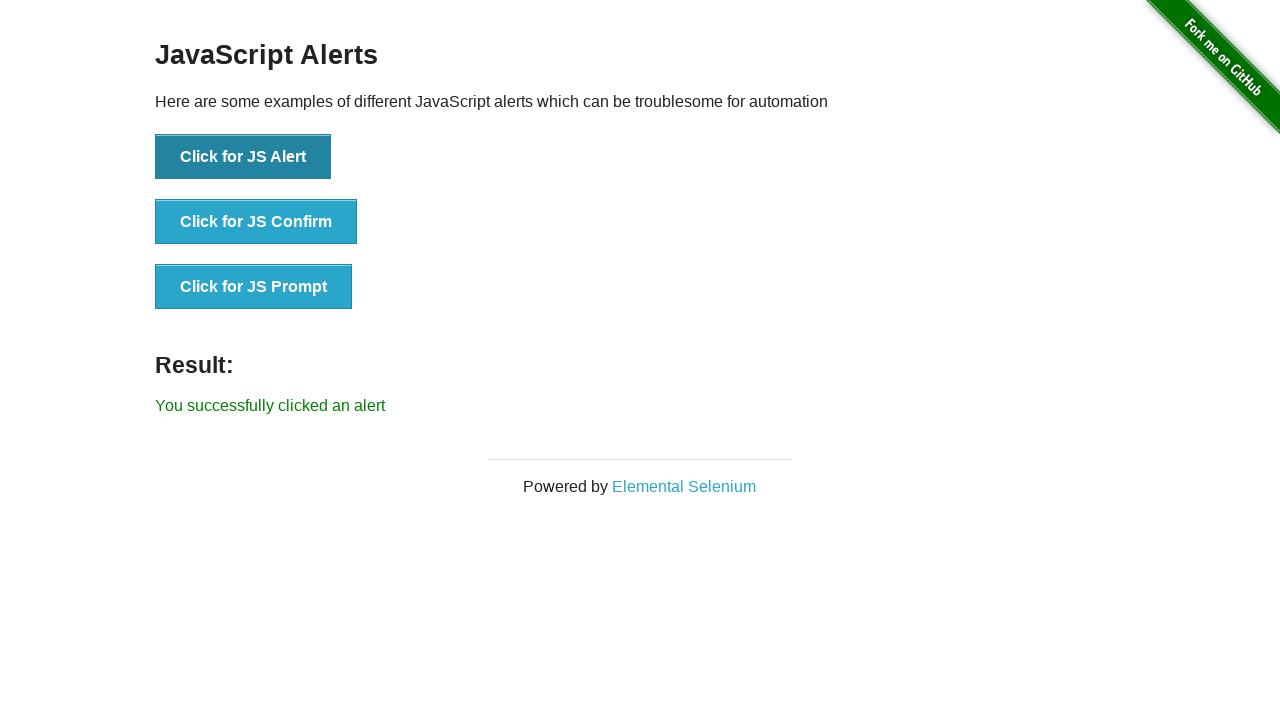